Tests filtering to display only active (non-completed) items

Starting URL: https://demo.playwright.dev/todomvc

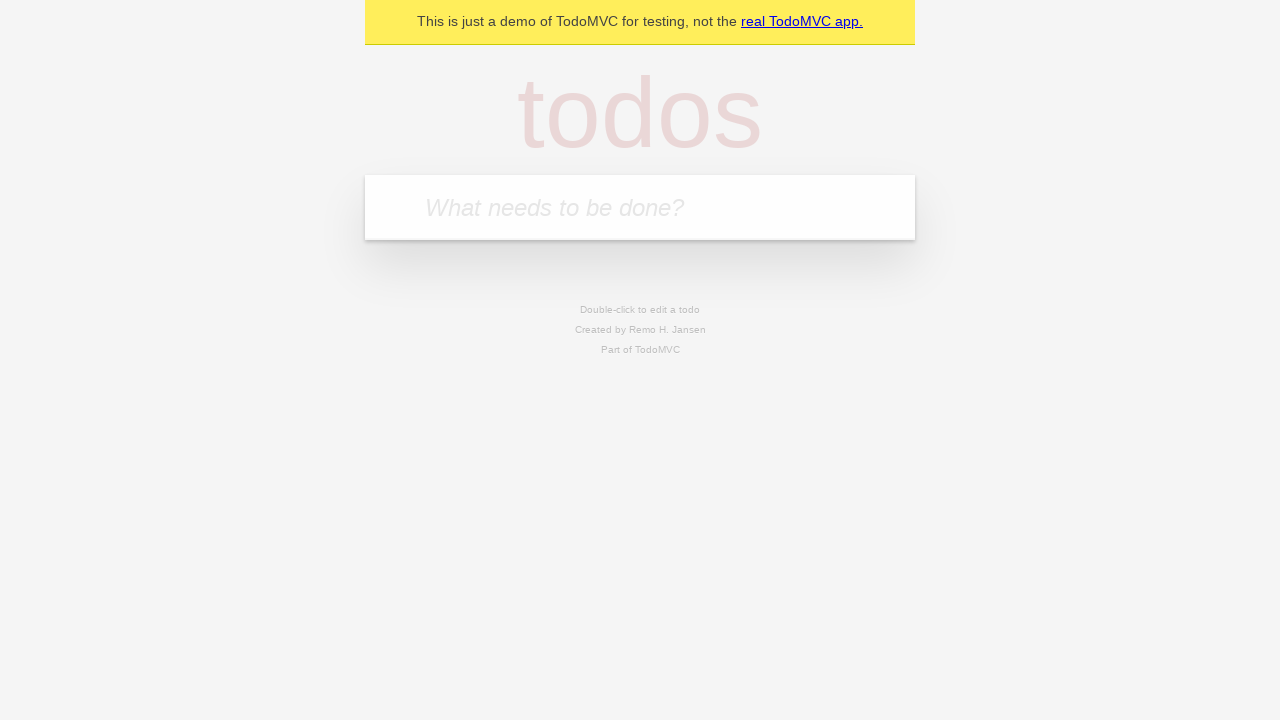

Filled todo input with 'buy some cheese' on internal:attr=[placeholder="What needs to be done?"i]
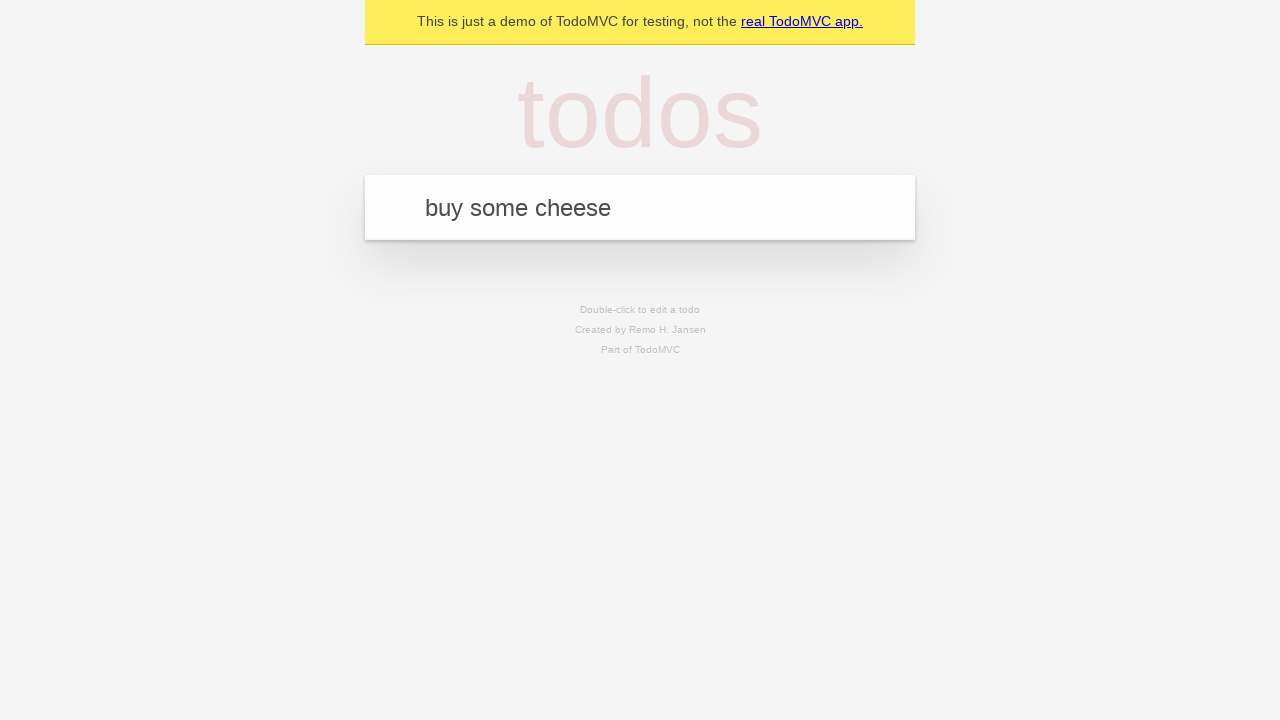

Pressed Enter to add first todo item on internal:attr=[placeholder="What needs to be done?"i]
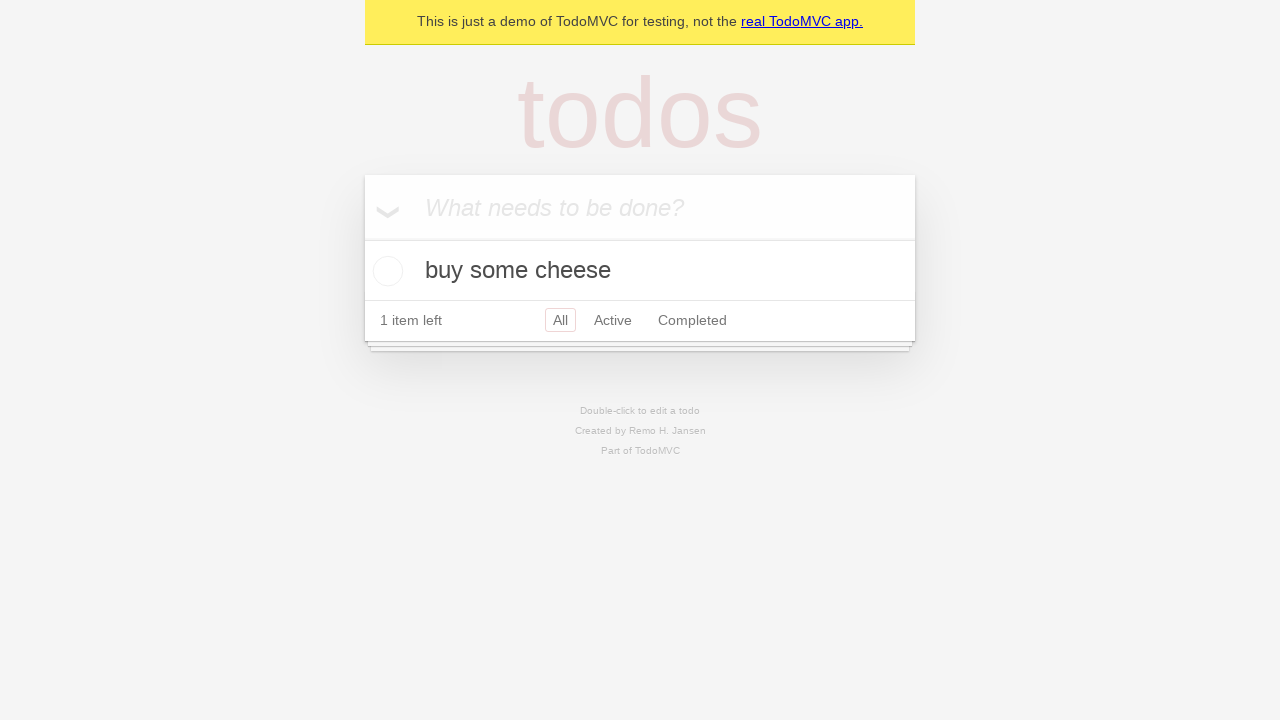

Filled todo input with 'feed the cat' on internal:attr=[placeholder="What needs to be done?"i]
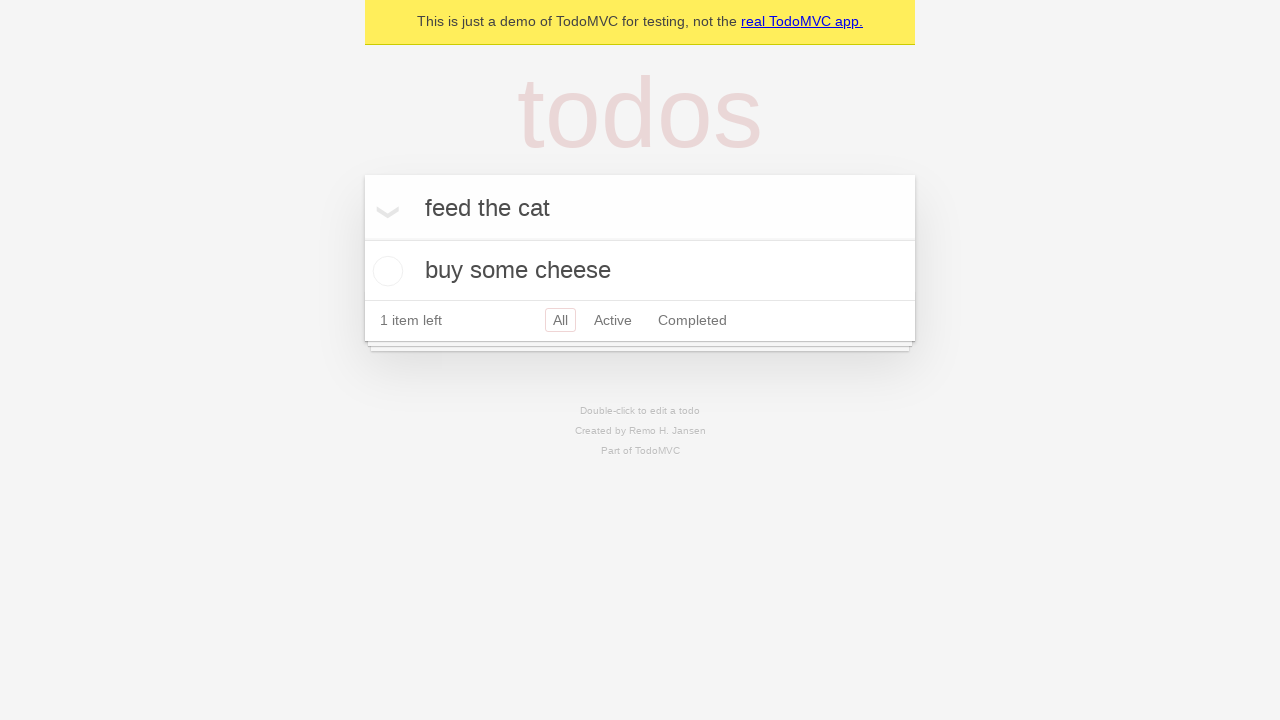

Pressed Enter to add second todo item on internal:attr=[placeholder="What needs to be done?"i]
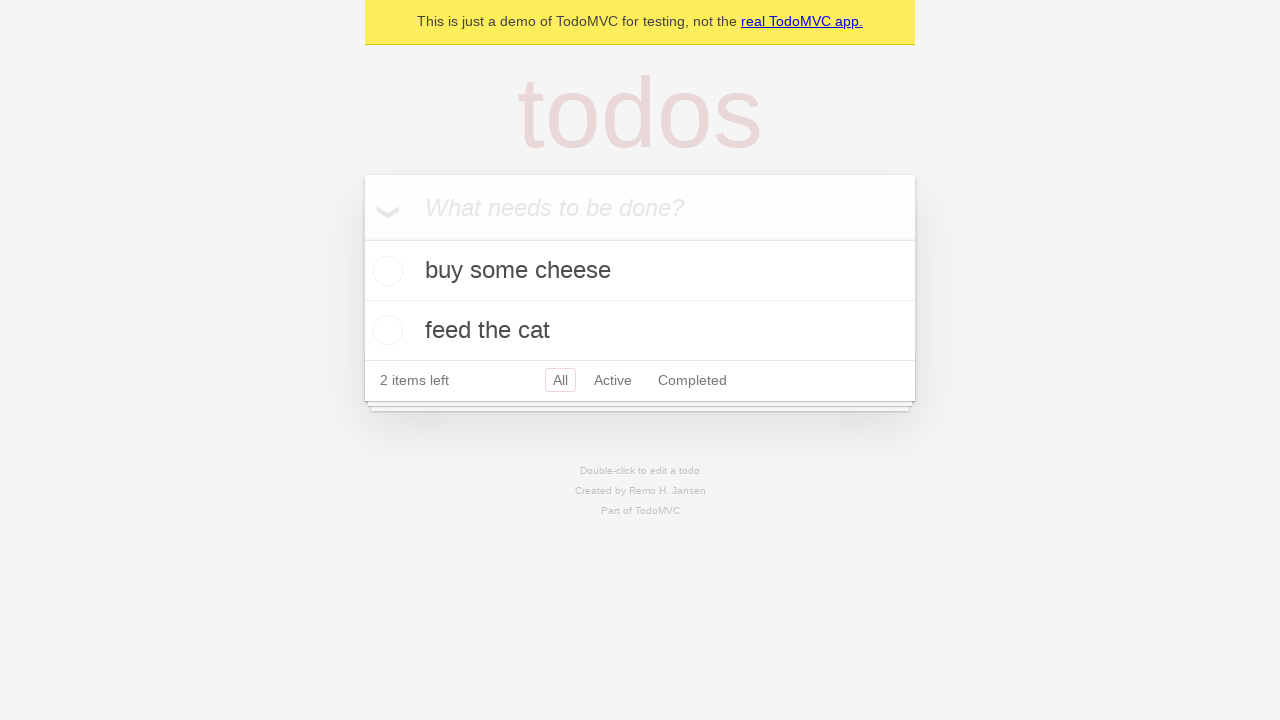

Filled todo input with 'book a doctors appointment' on internal:attr=[placeholder="What needs to be done?"i]
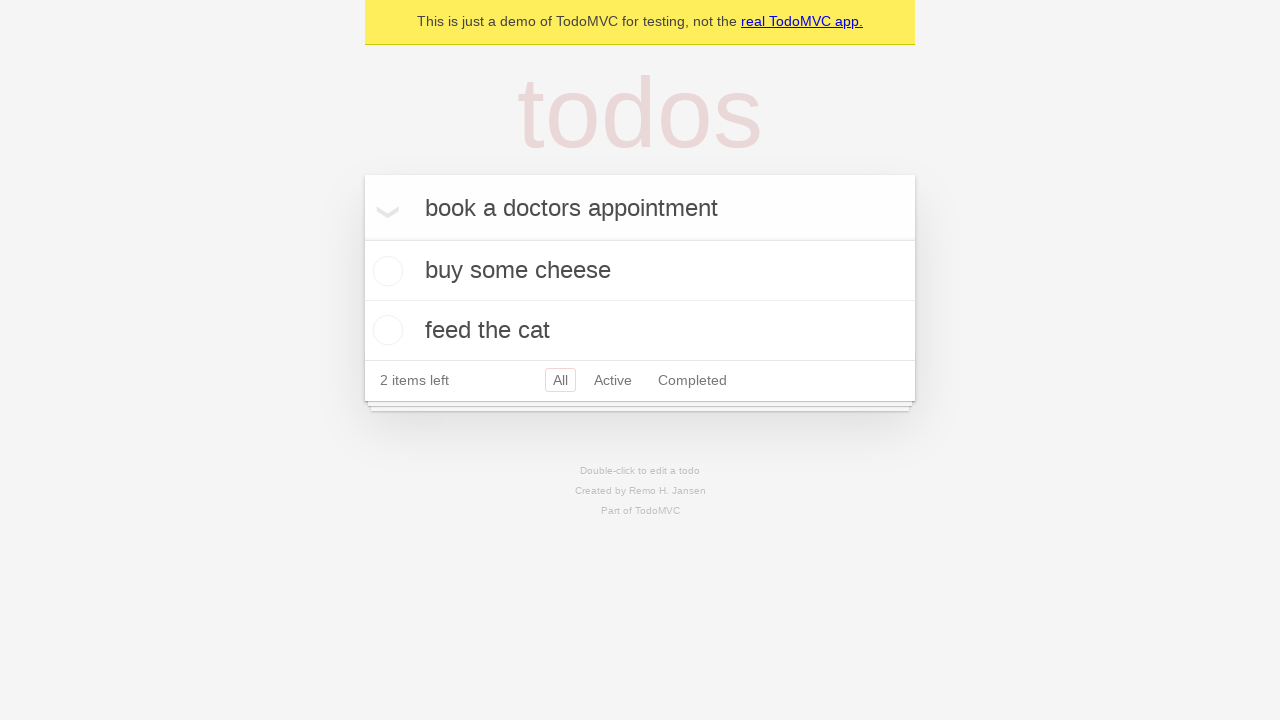

Pressed Enter to add third todo item on internal:attr=[placeholder="What needs to be done?"i]
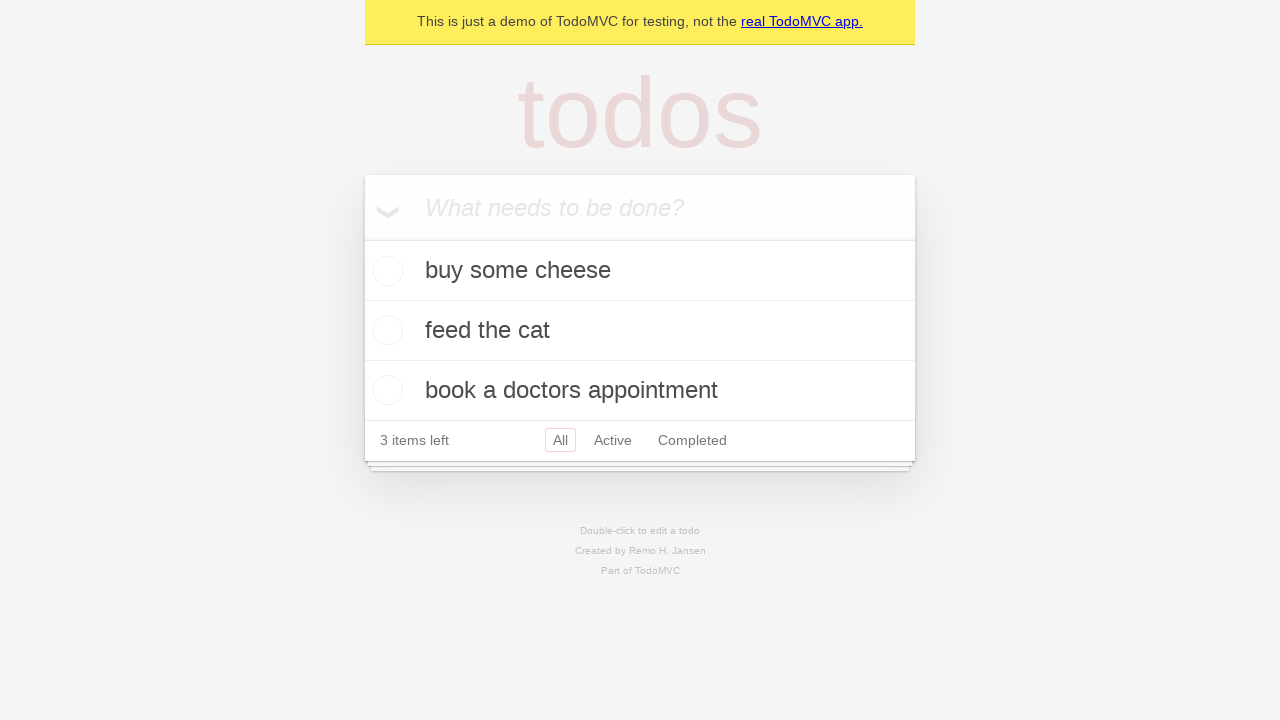

Checked the second todo item checkbox to mark as completed at (385, 330) on internal:testid=[data-testid="todo-item"s] >> nth=1 >> internal:role=checkbox
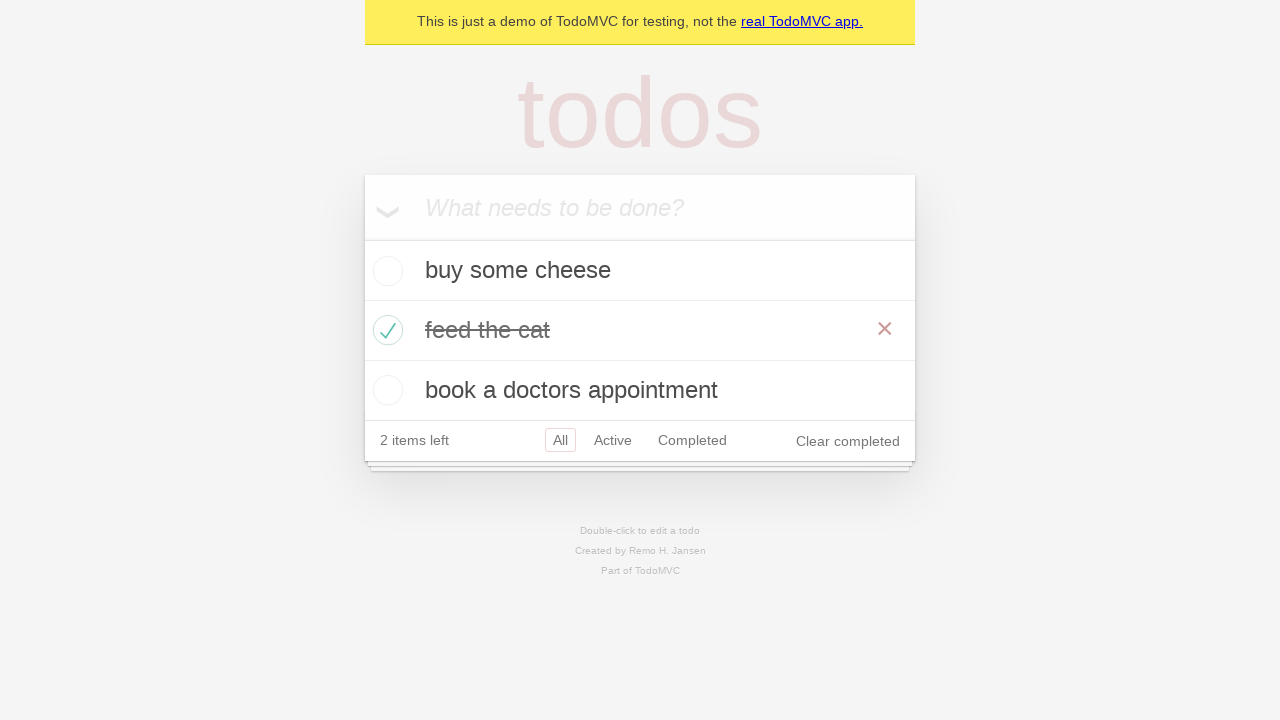

Clicked Active filter to display only non-completed items at (613, 440) on internal:role=link[name="Active"i]
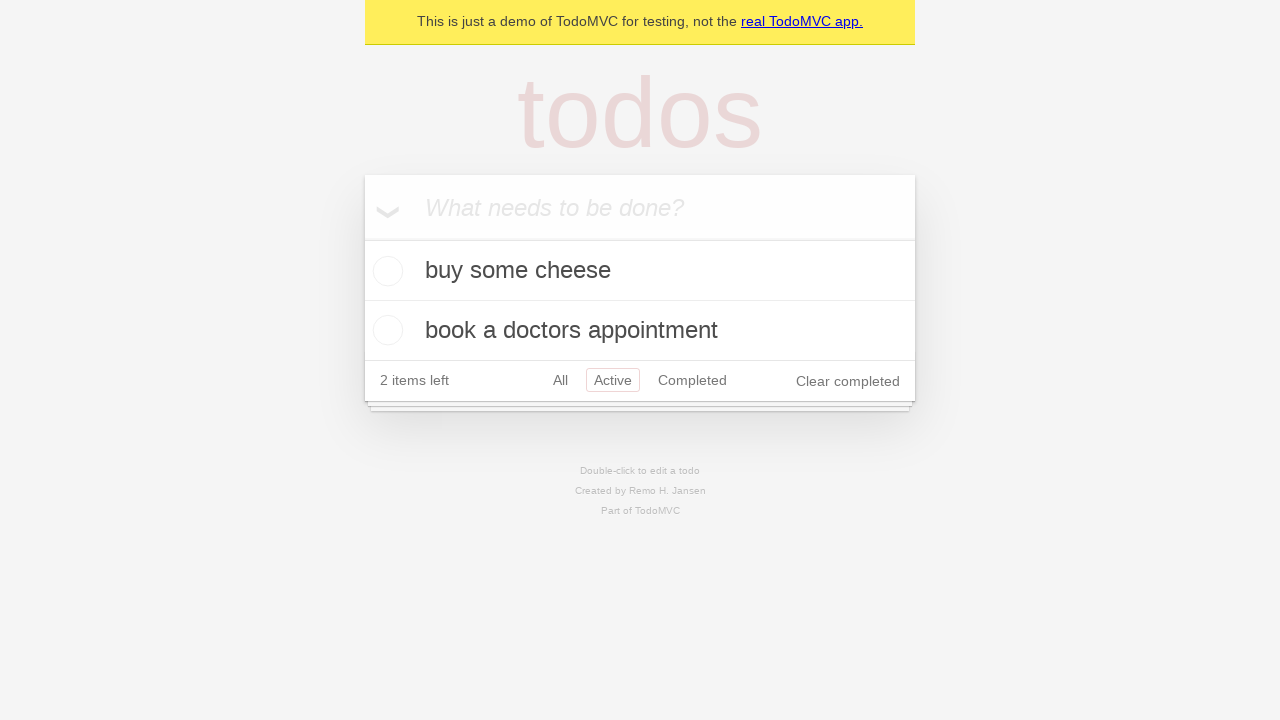

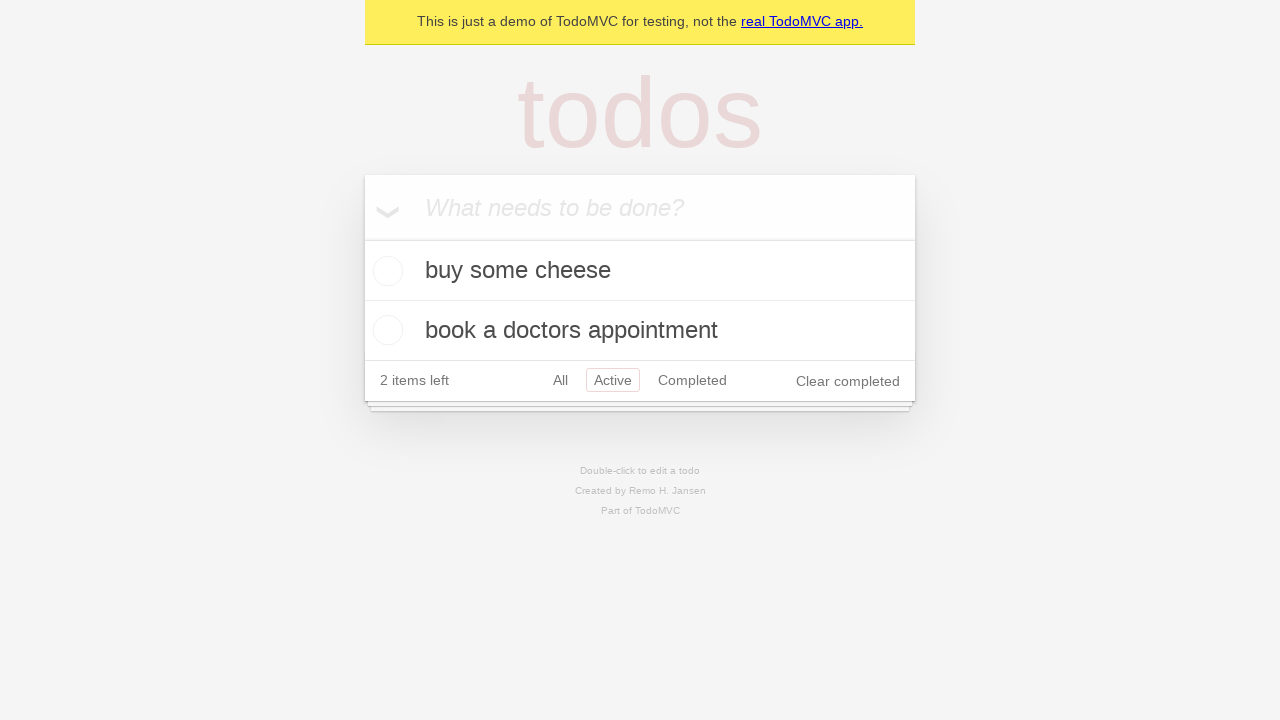